Navigates to the iambergin.com website and verifies the page loads successfully

Starting URL: http://iambergin.com

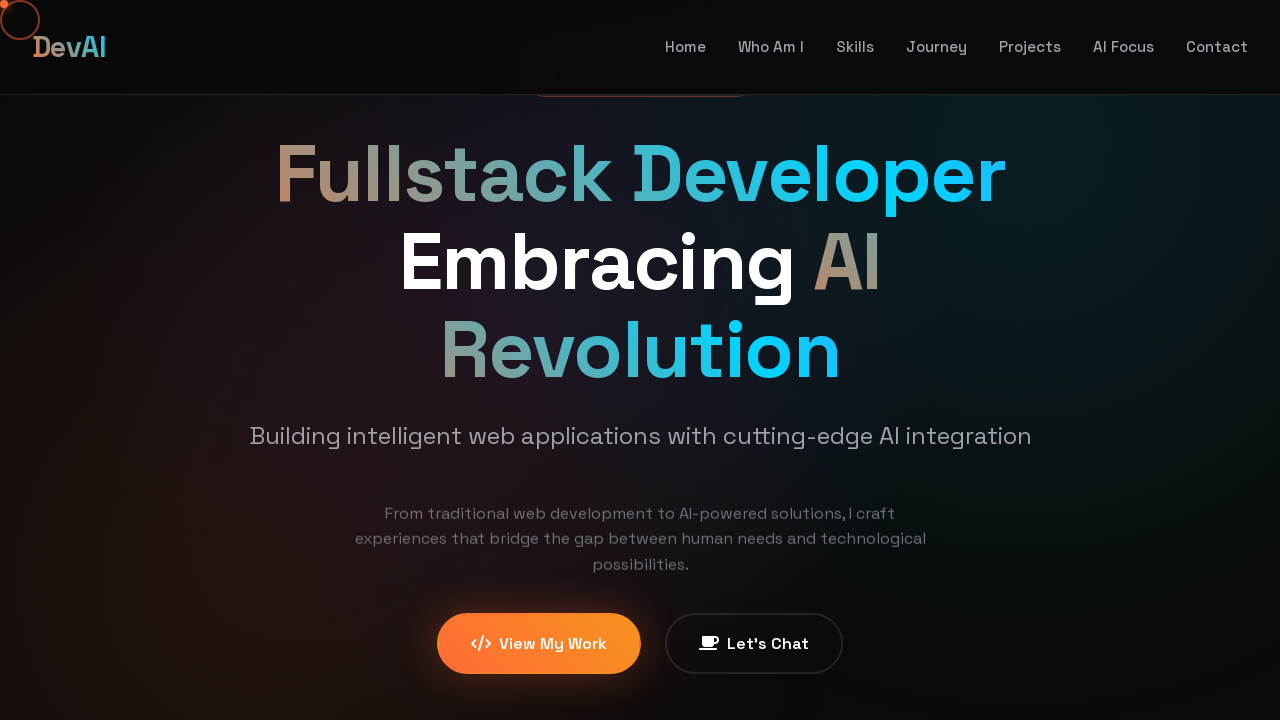

Waited for page to reach domcontentloaded state
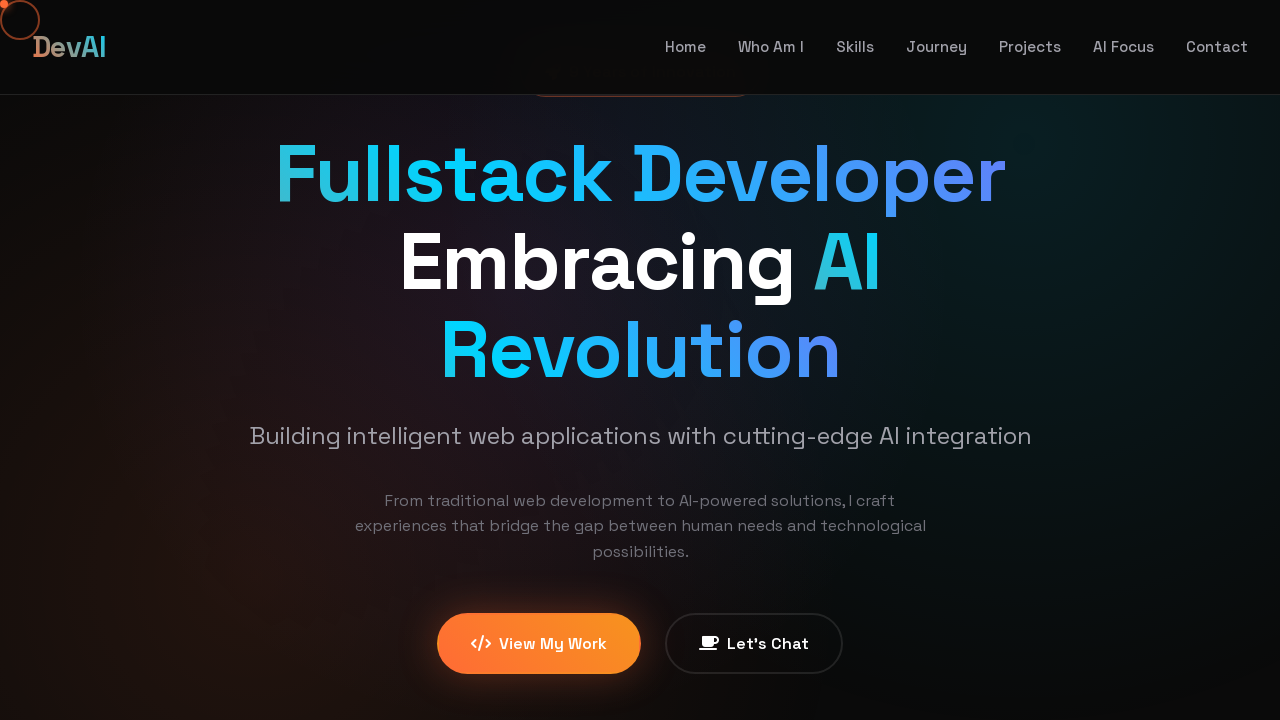

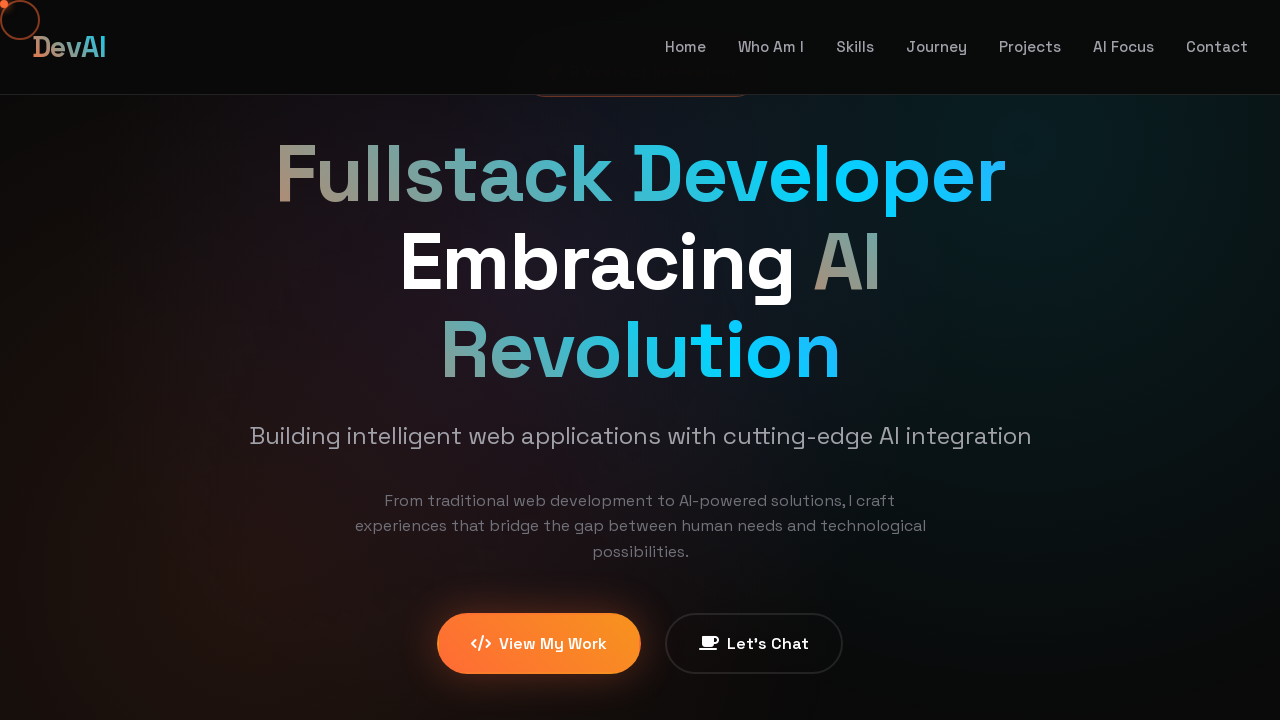